Logs in and tests the table sorting functionality by clicking on the Amount column header to sort transactions

Starting URL: https://demo.applitools.com/hackathon.html

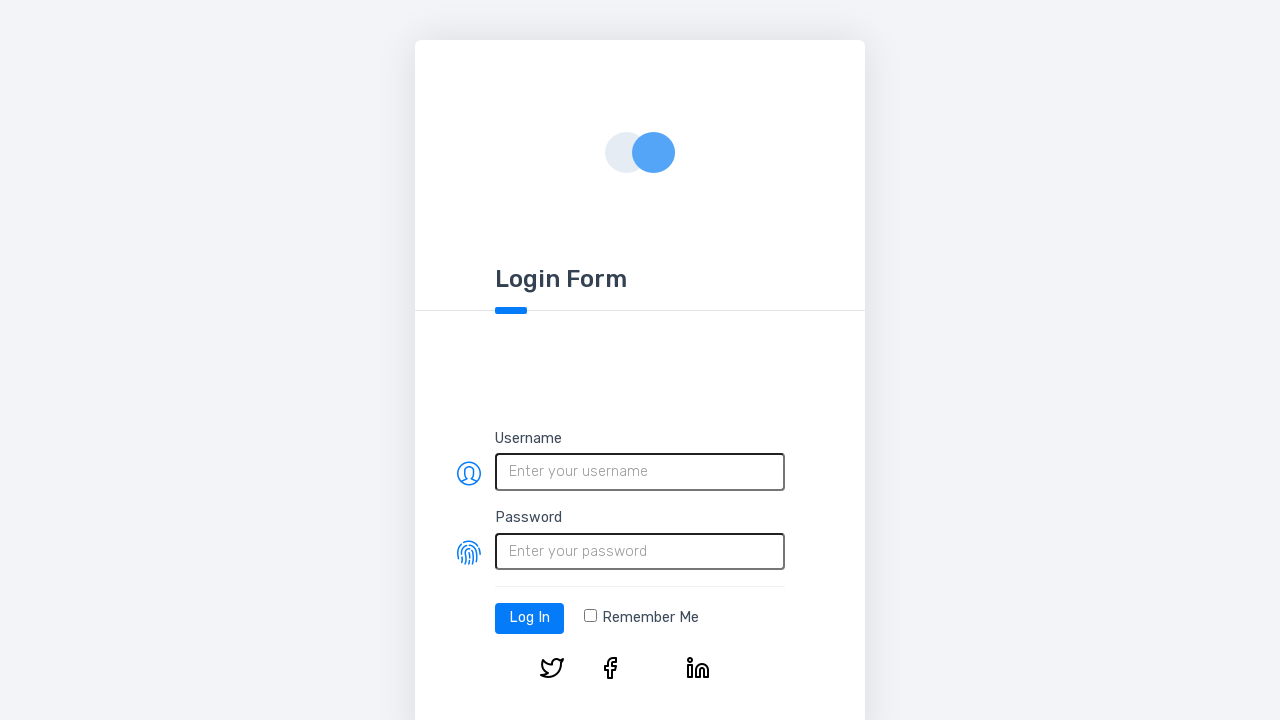

Filled username field with 'testuser' on #username
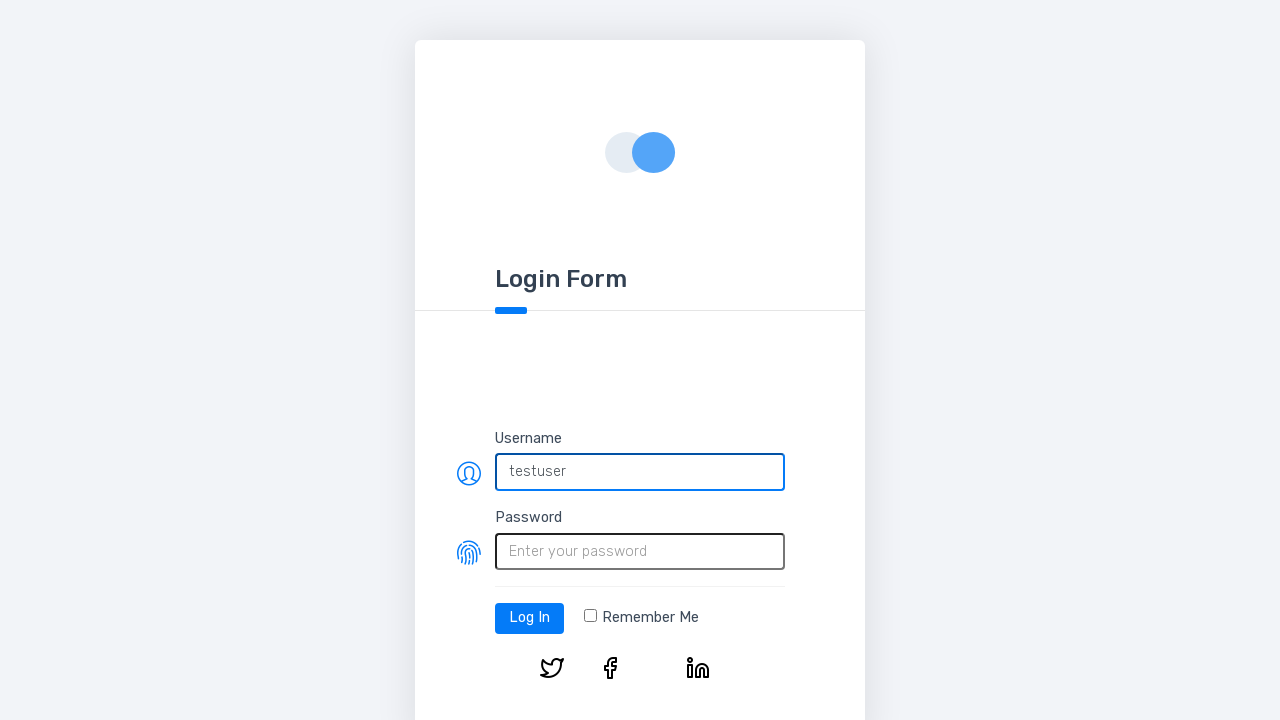

Filled password field with 'password' on #password
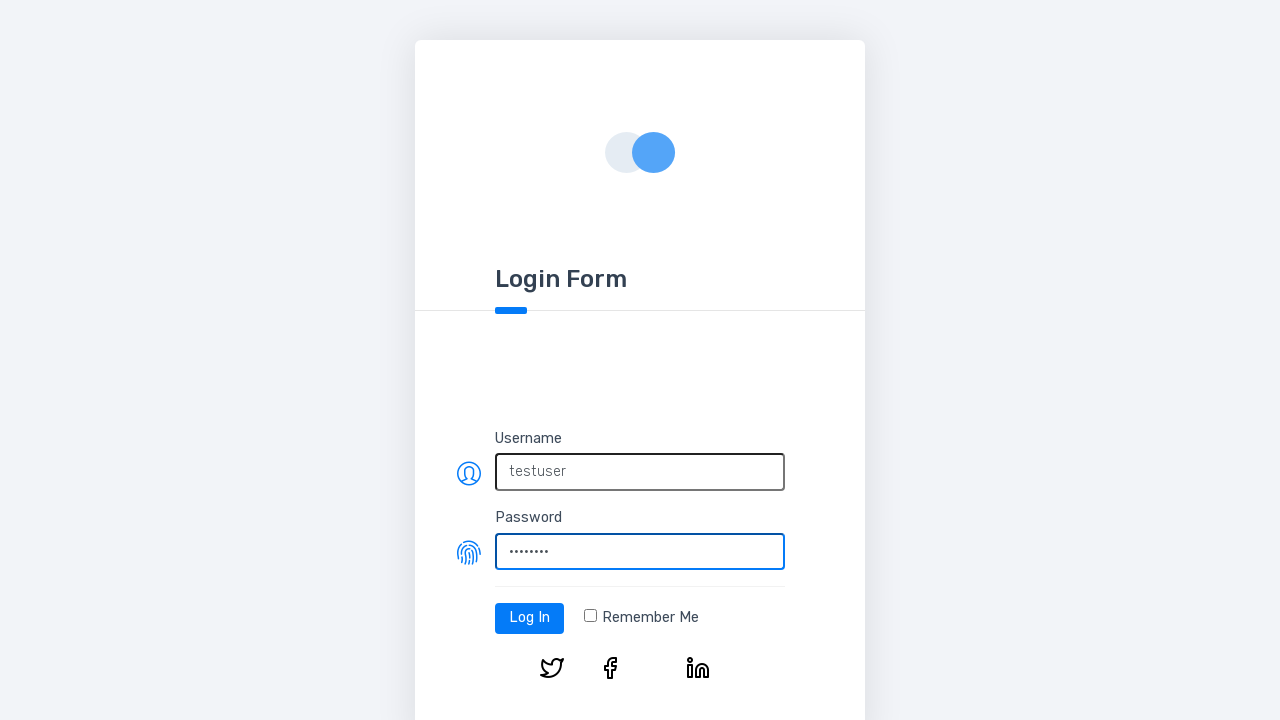

Clicked log-in button at (530, 618) on #log-in
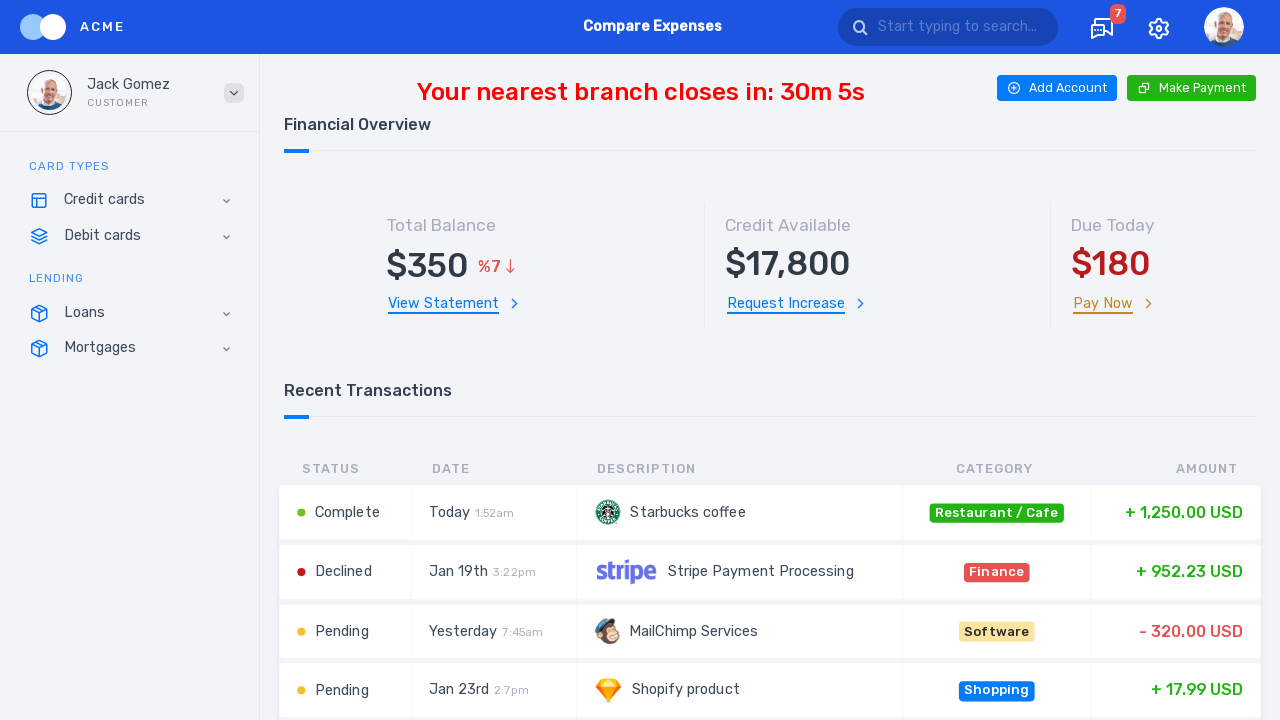

Table loaded and ready
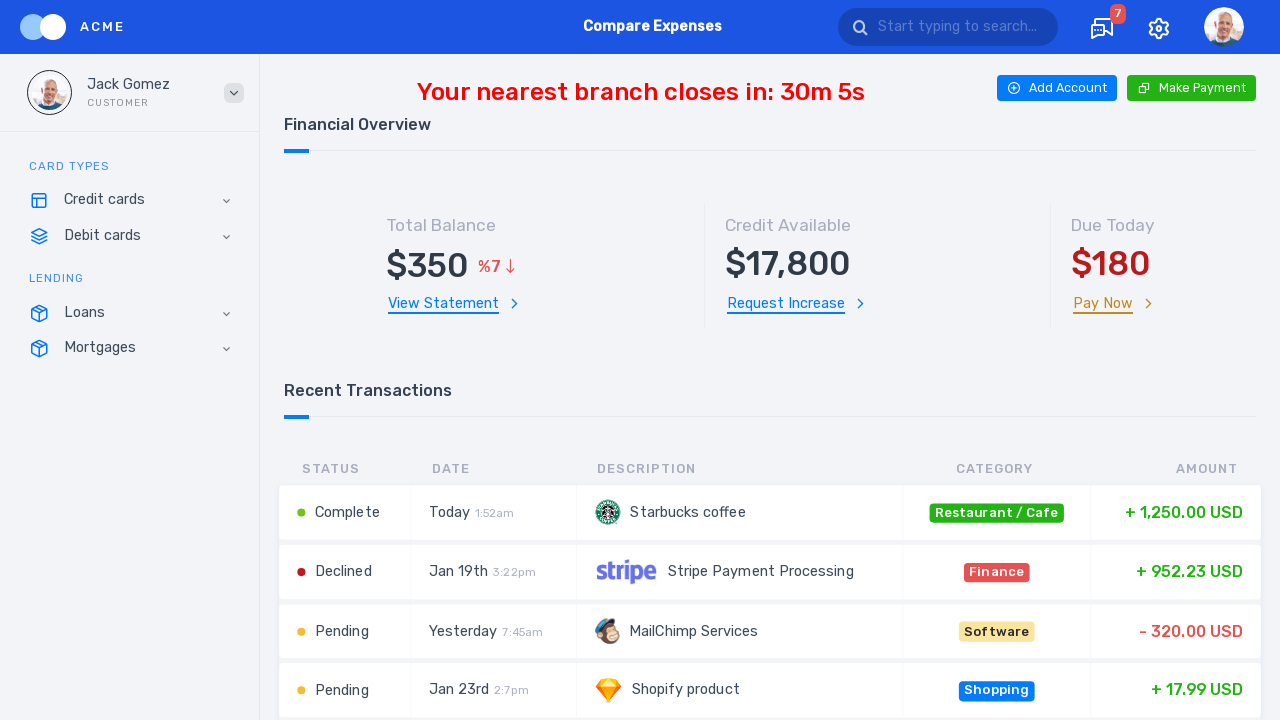

Clicked Amount column header to sort transactions at (1172, 469) on xpath=//table[@id='transactionsTable']/thead/tr/th[@id='amount']
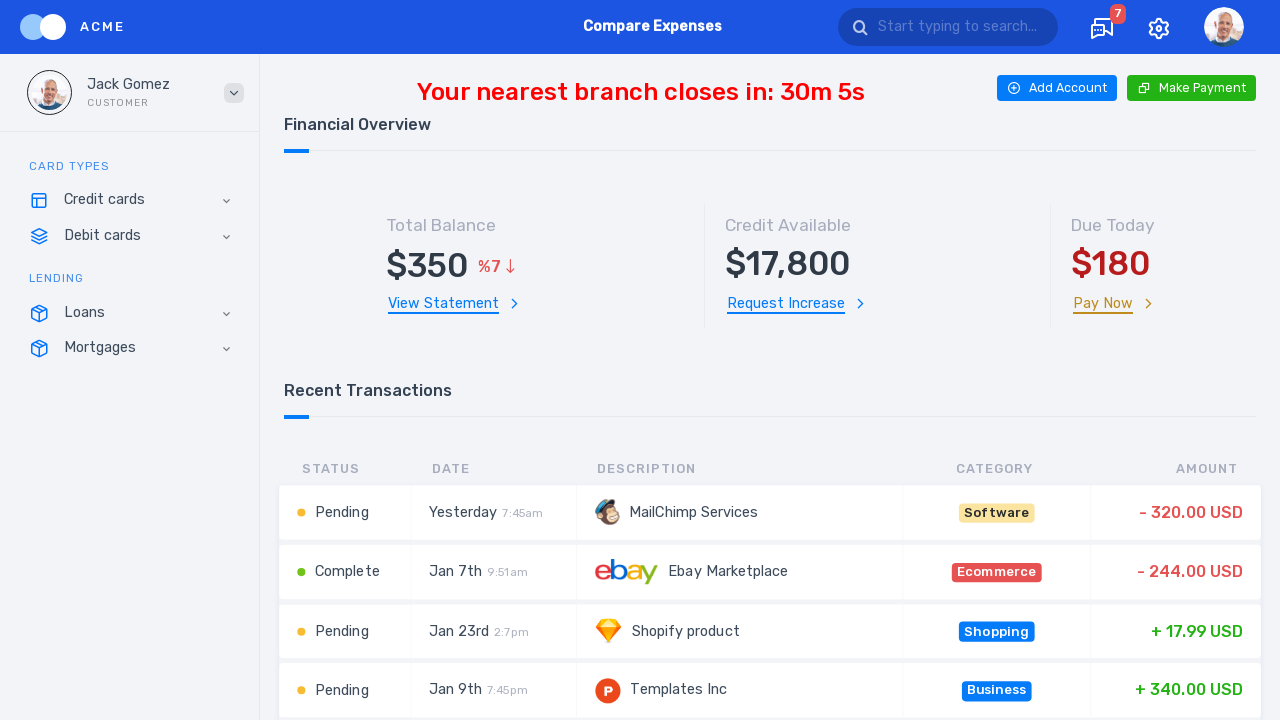

Verified sorted amounts are visible in the table
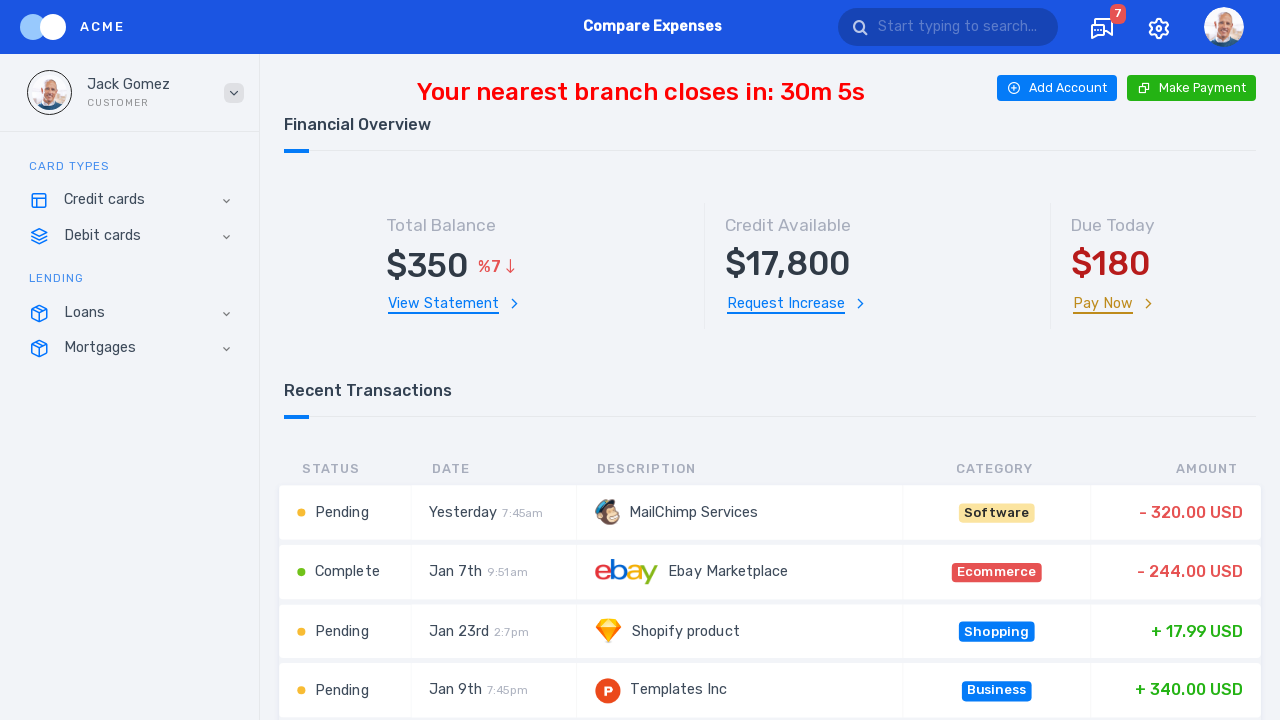

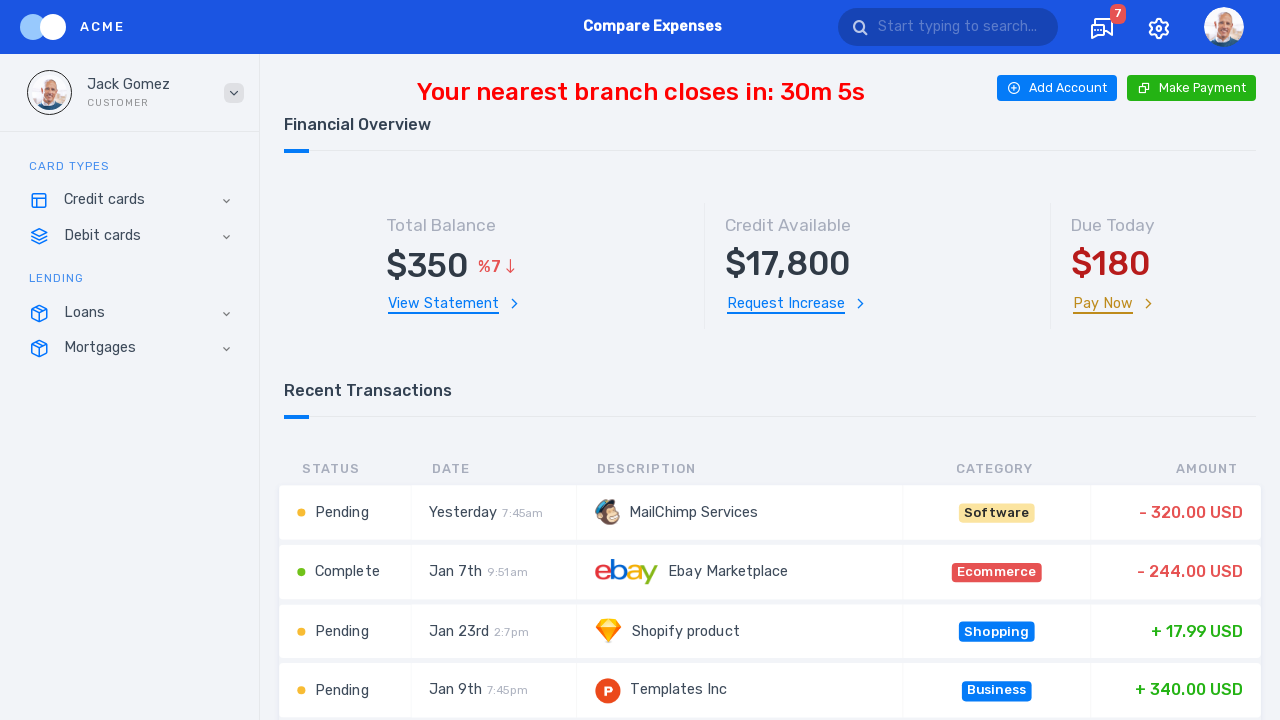